Tests filling out a sign-up form on a Selenium training site that uses dynamic attributes, demonstrating how to locate elements with partial class names and relative XPath selectors.

Starting URL: https://v1.training-support.net/selenium/dynamic-attributes

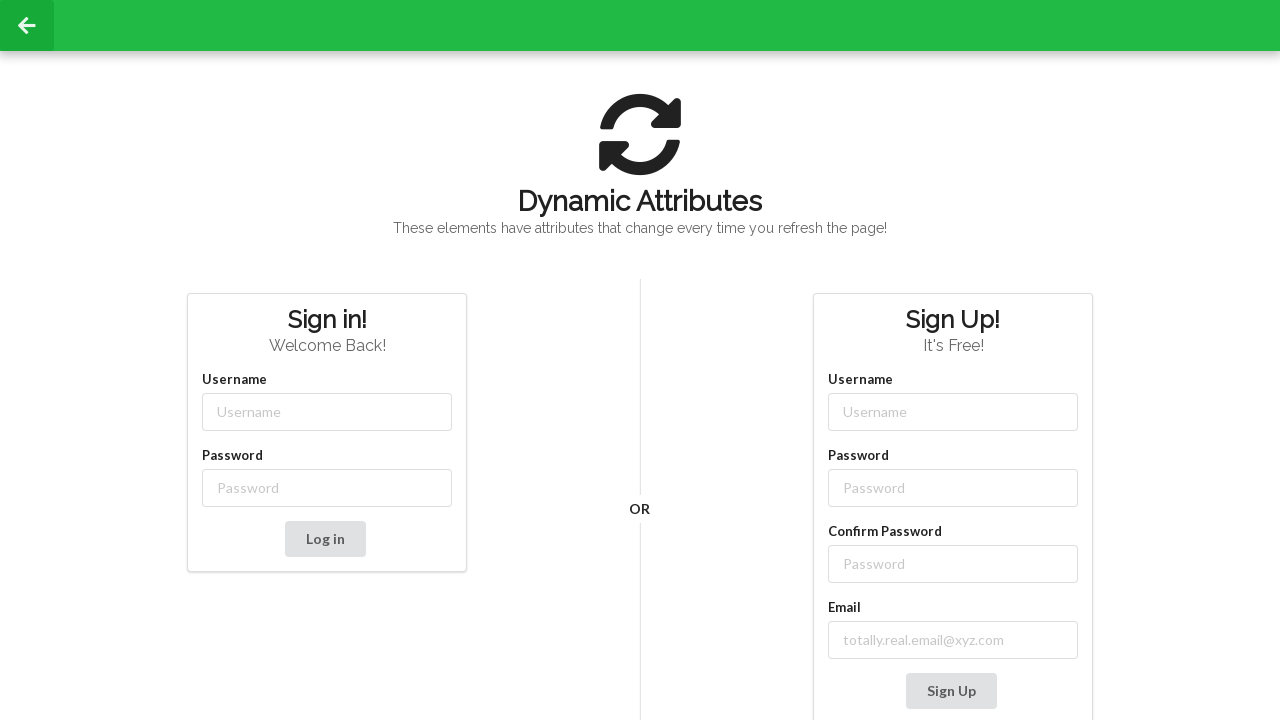

Navigated to Selenium dynamic attributes training page
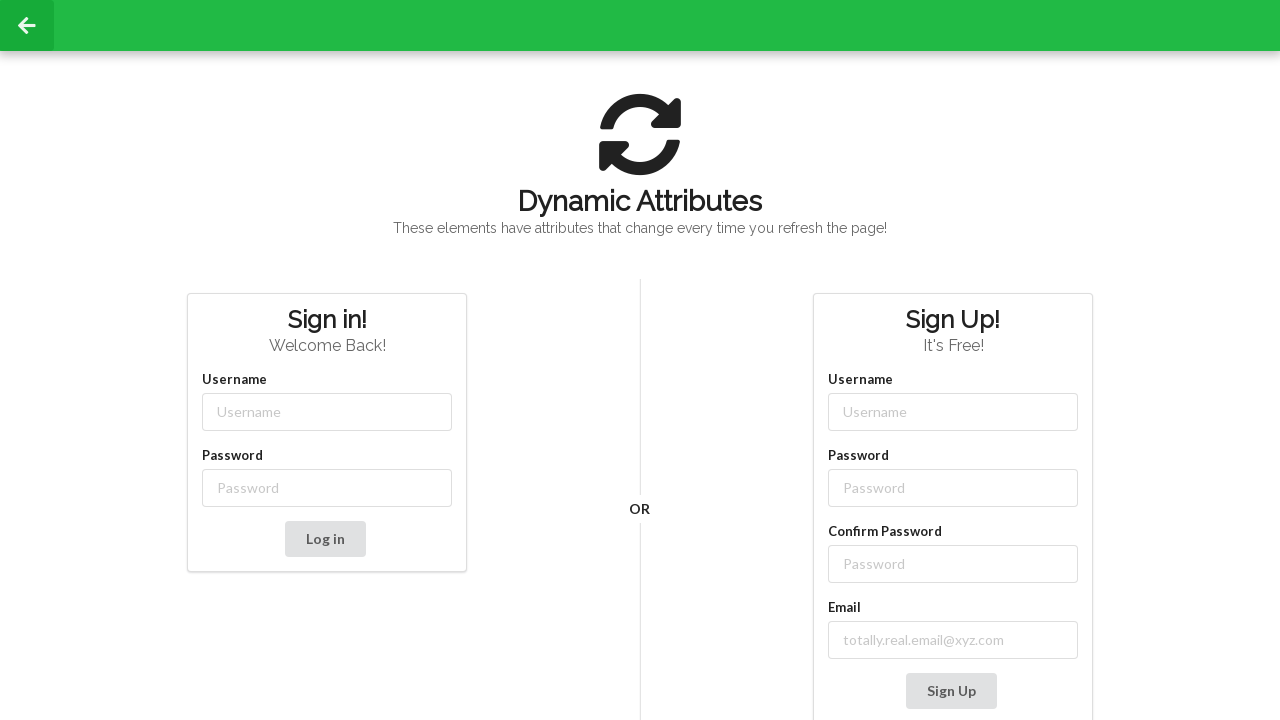

Filled username field with 'TestUser742' using partial class selector on input[class*='-username']
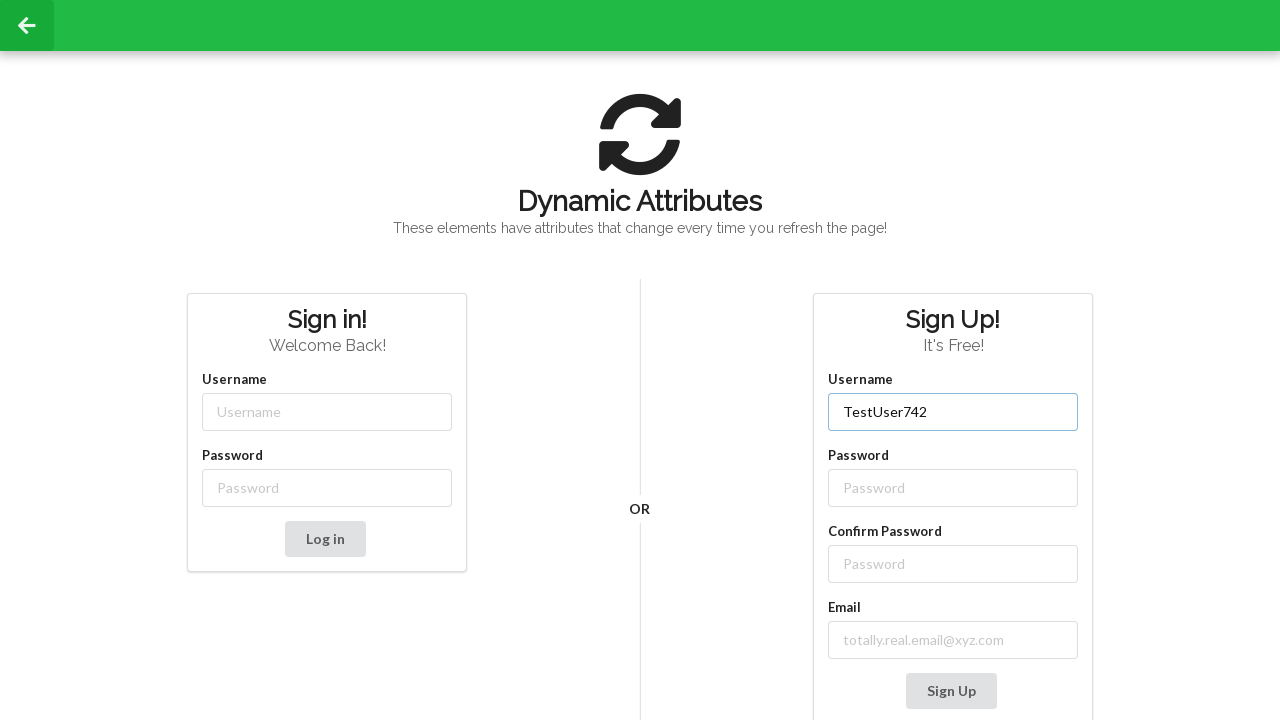

Filled password field with 'SecurePass123' using partial class selector on input[class*='-password']
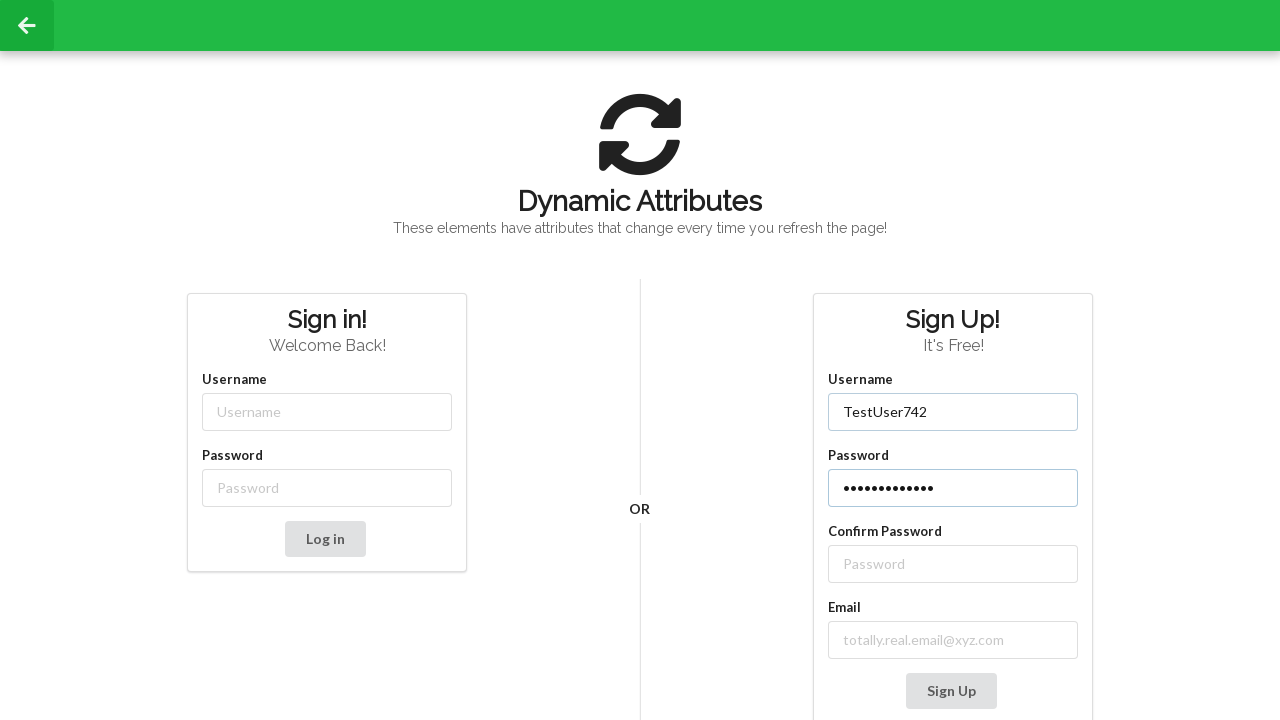

Filled confirm password field with 'SecurePass123' using relative XPath from label on xpath=//label[text() = 'Confirm Password']/following-sibling::input
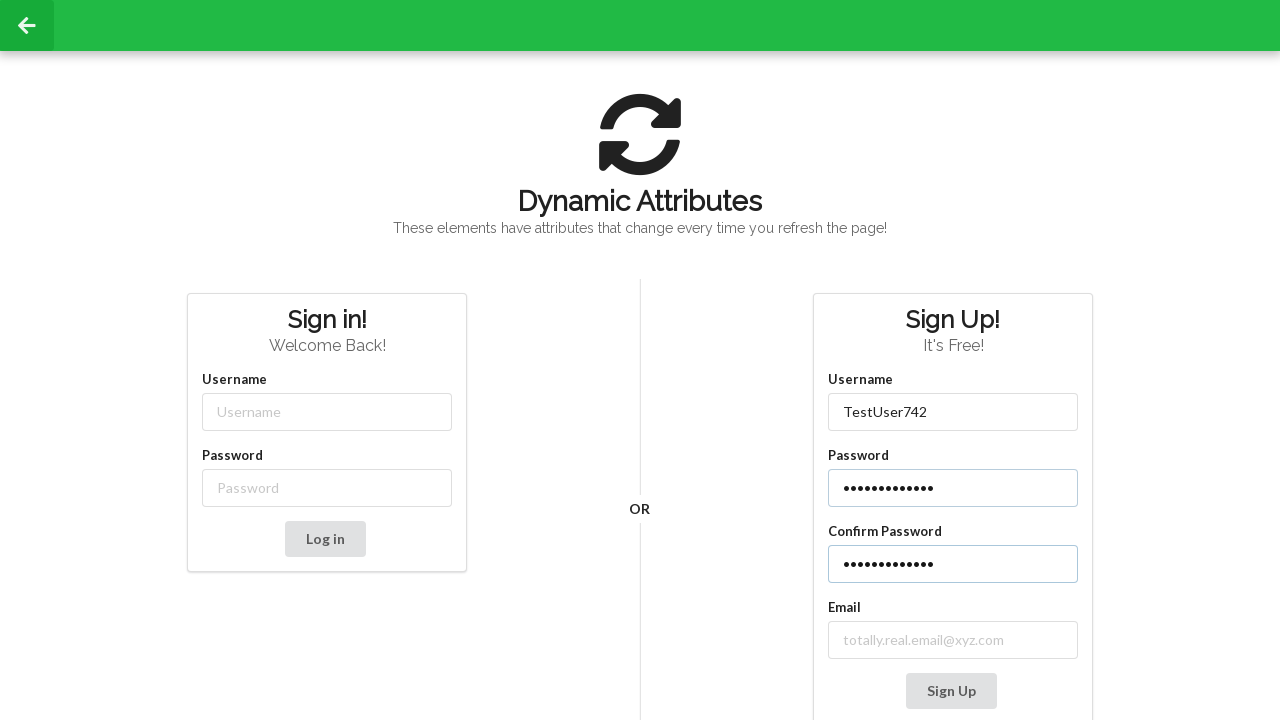

Filled email field with 'testuser742@example.com' using label relationship on xpath=//label[contains(text(), 'mail')]/following-sibling::input
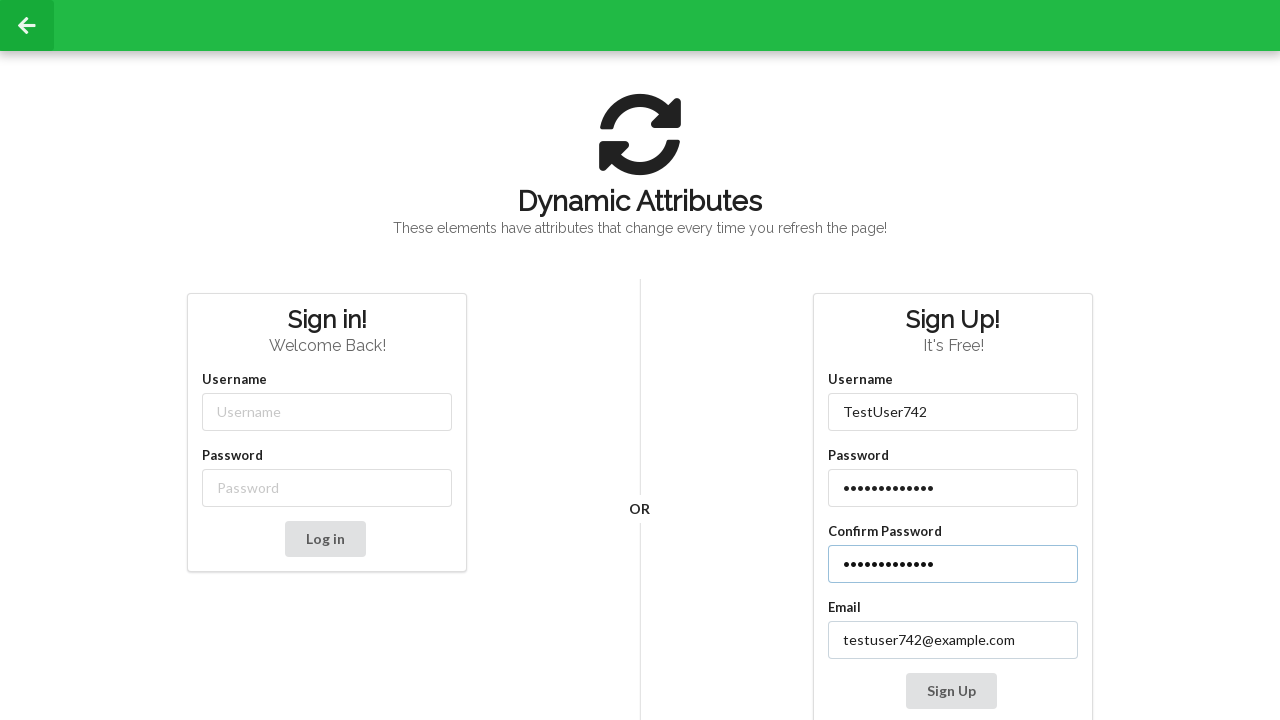

Clicked Sign Up button to submit the form at (951, 691) on xpath=//button[contains(text(), 'Sign Up')]
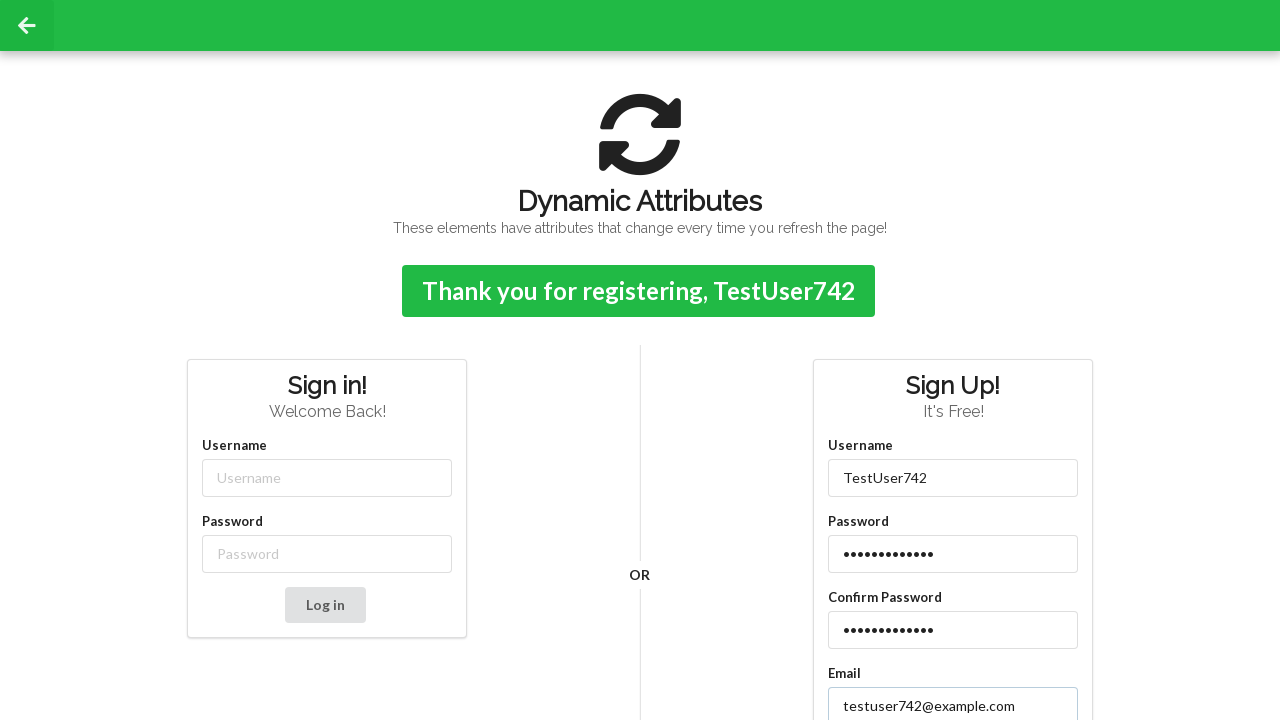

Confirmation message appeared after successful form submission
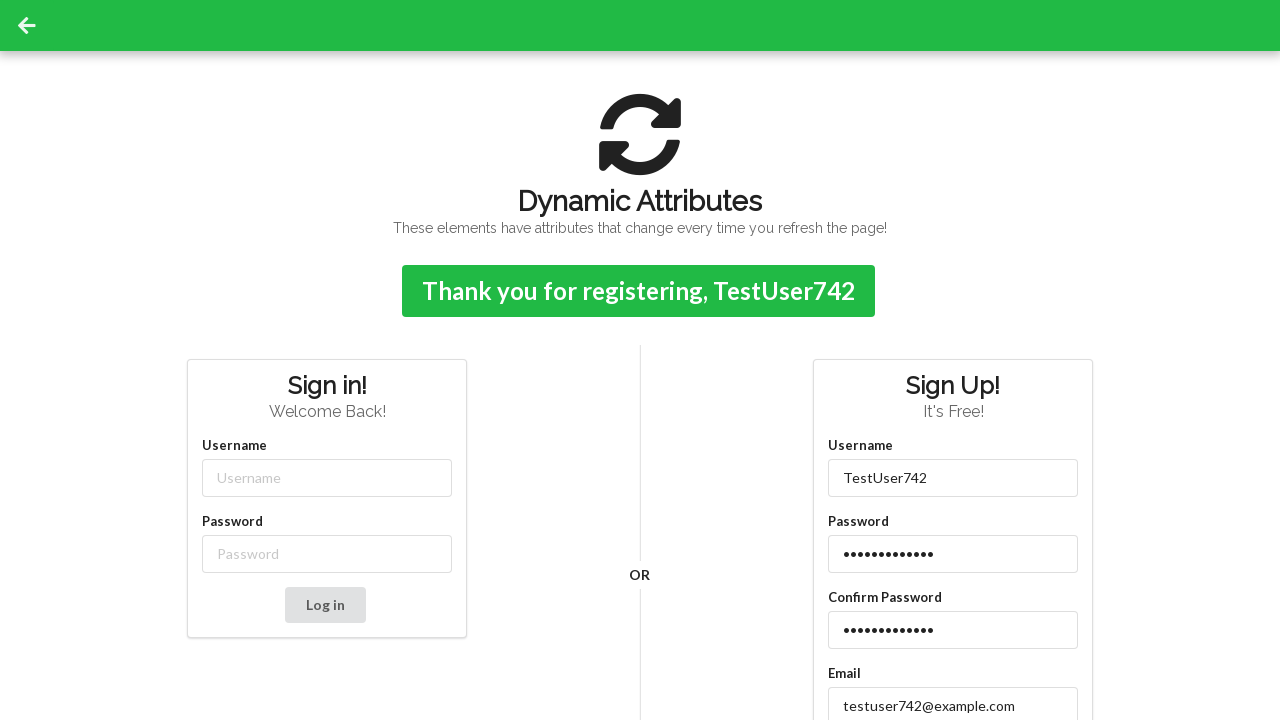

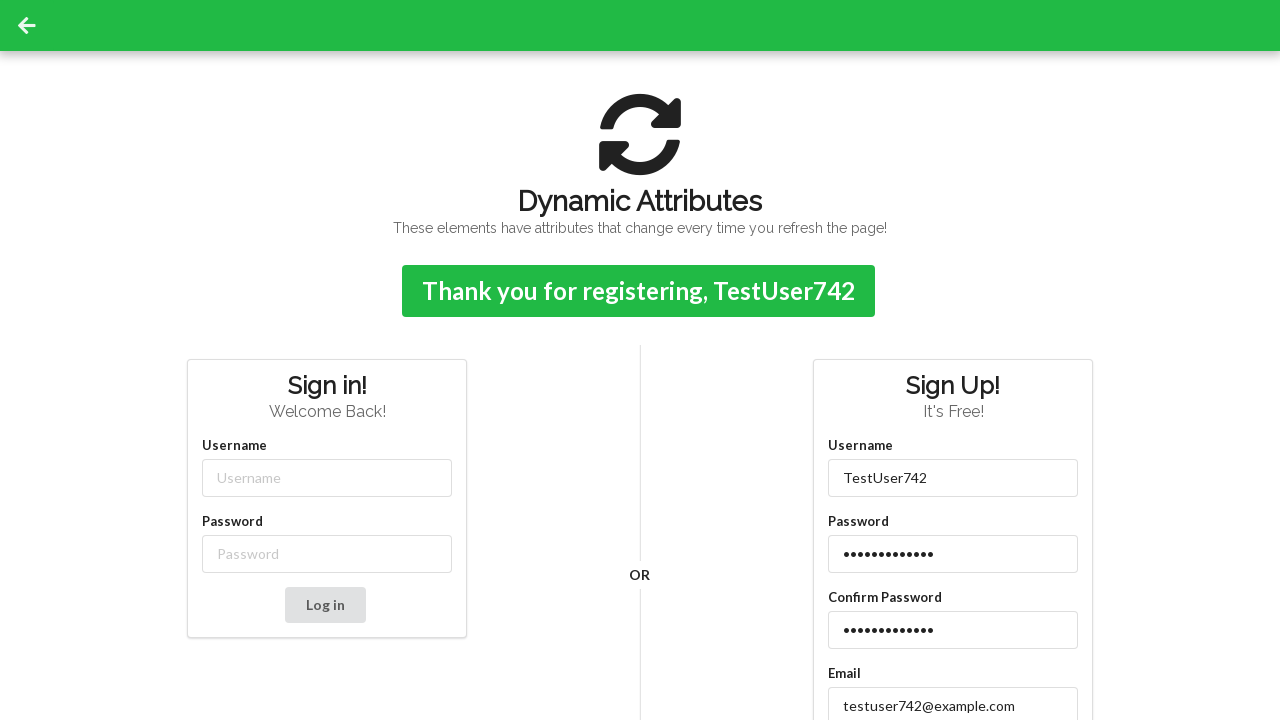